Navigates to the Selenium downloads page and clicks on a link to the SeleniumHQ GitHub repository

Starting URL: https://www.selenium.dev/downloads

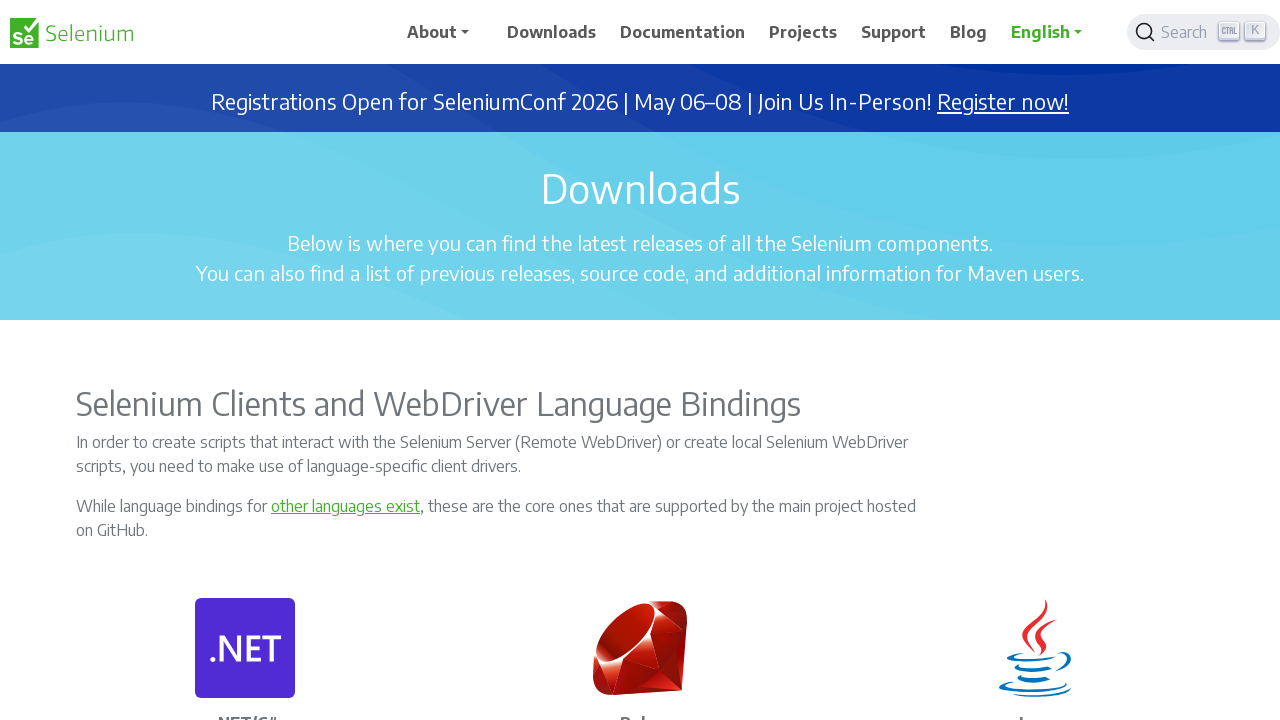

Navigated to Selenium downloads page
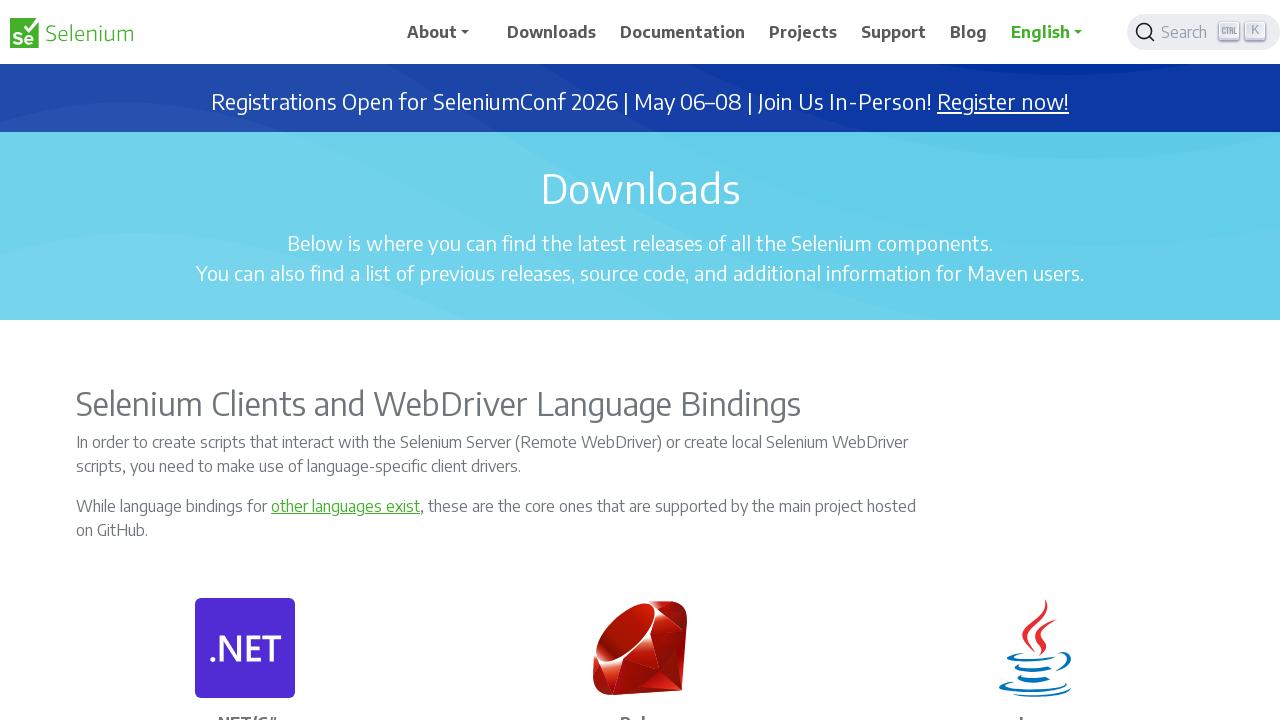

Clicked on SeleniumHQ GitHub repository link at (245, 360) on a[href*='https://github.com/SeleniumHQ/']
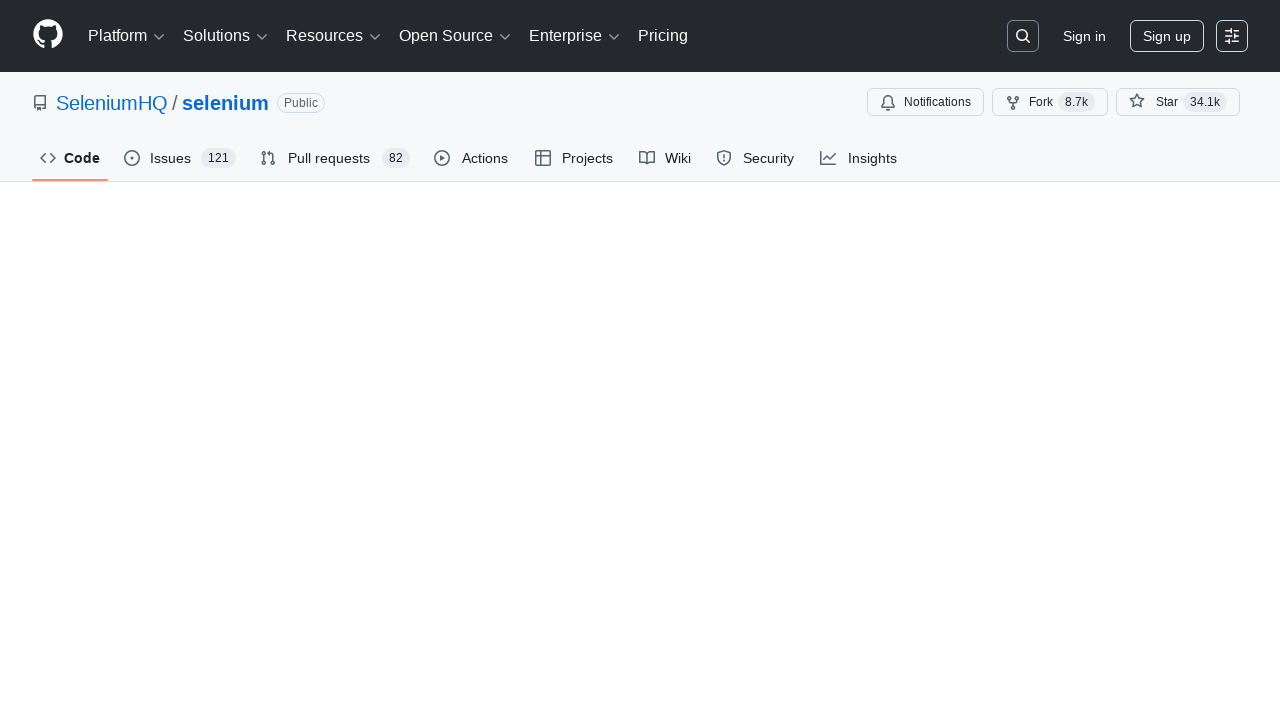

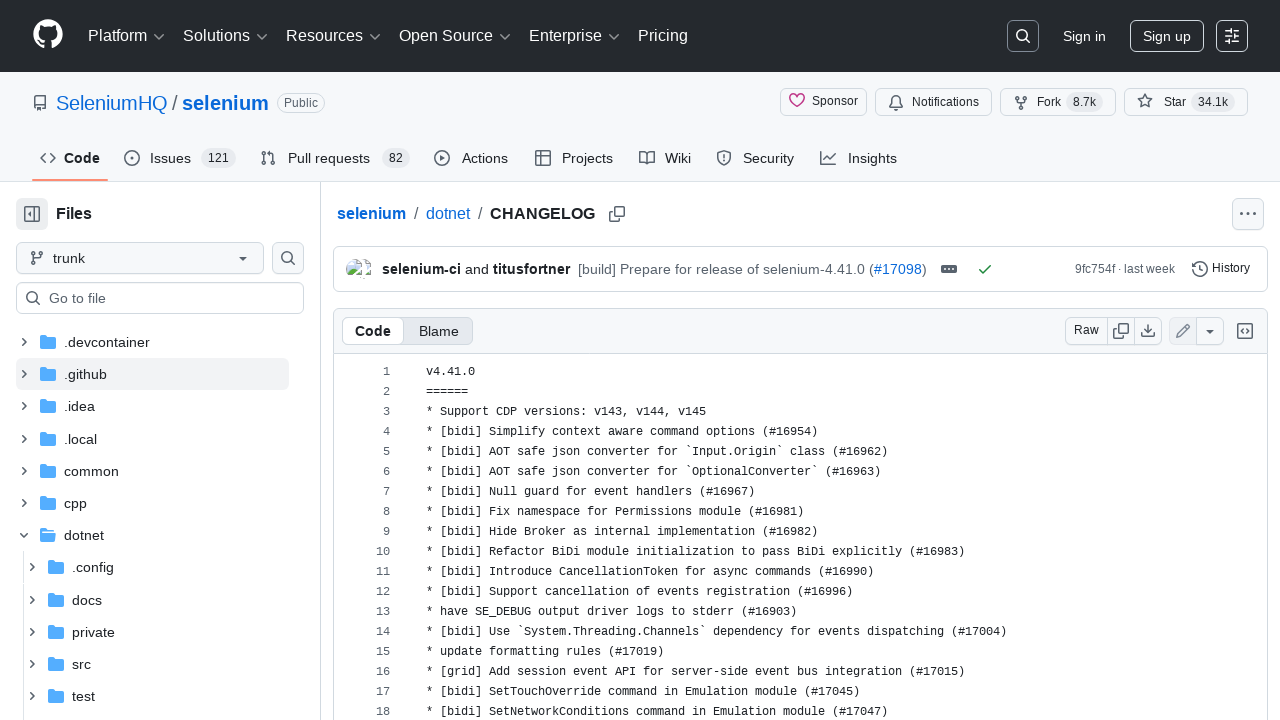